Navigates to a Vercel-hosted quiz application and checks for the presence and visibility of a badge toggle element in the bottom-right corner of the page.

Starting URL: https://quizer-77i2fqjun-cubaseuser3-ais-projects.vercel.app/

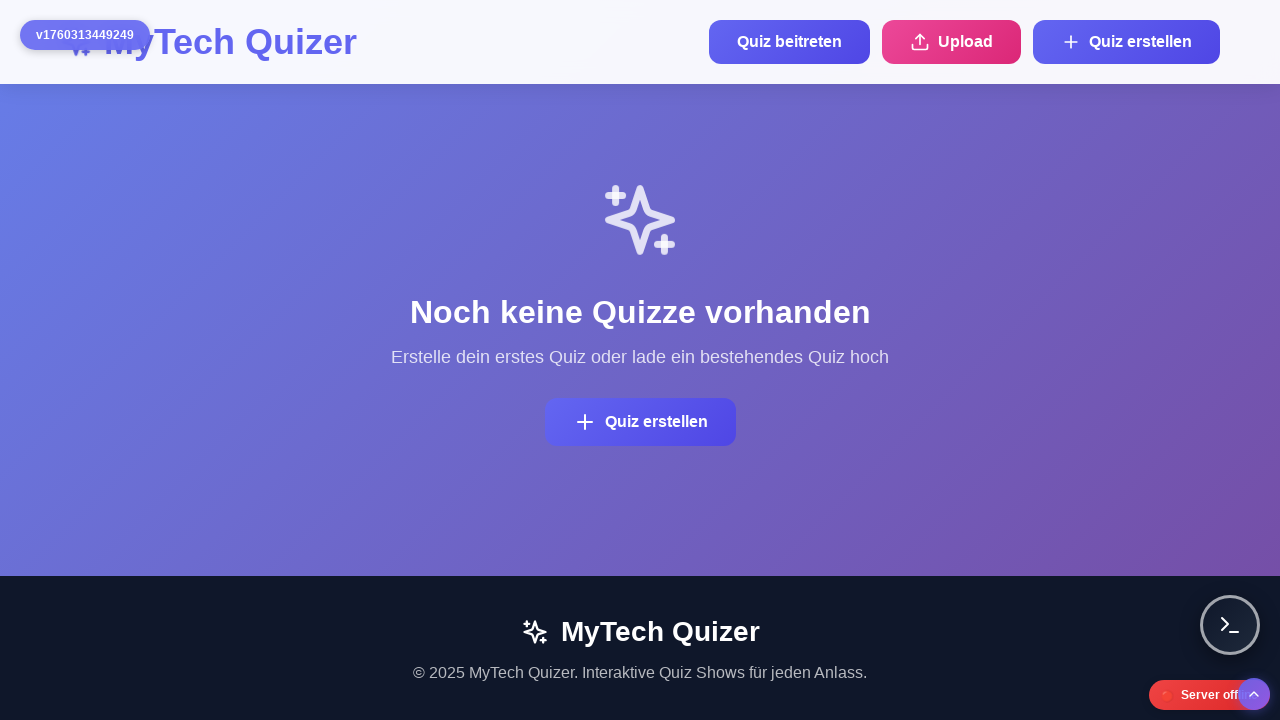

Waited 3 seconds for page to fully load
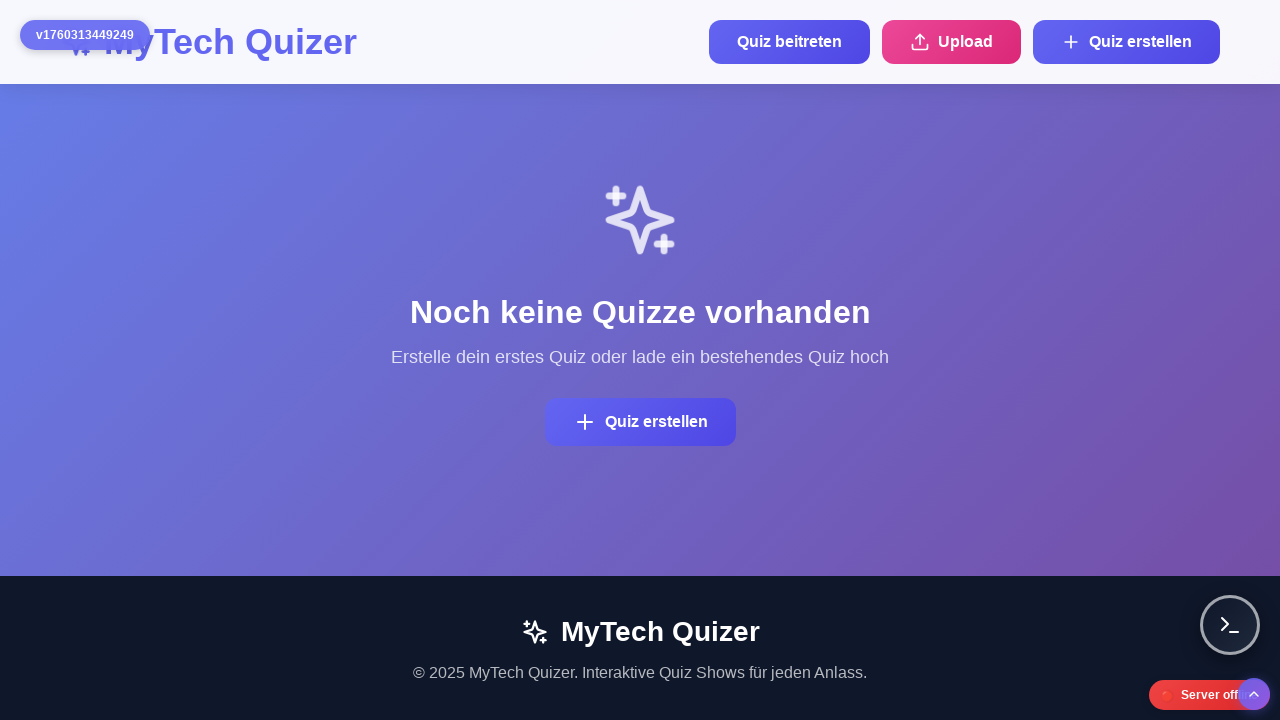

Badge toggle element is present and attached to DOM
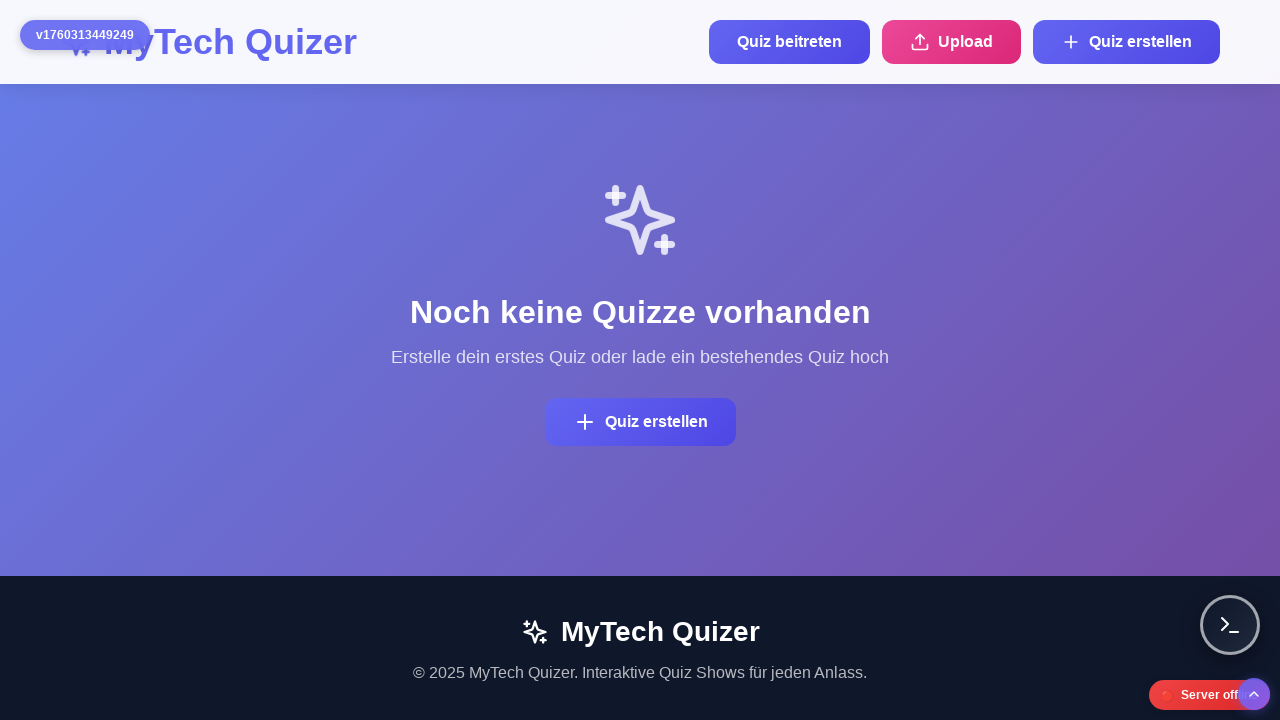

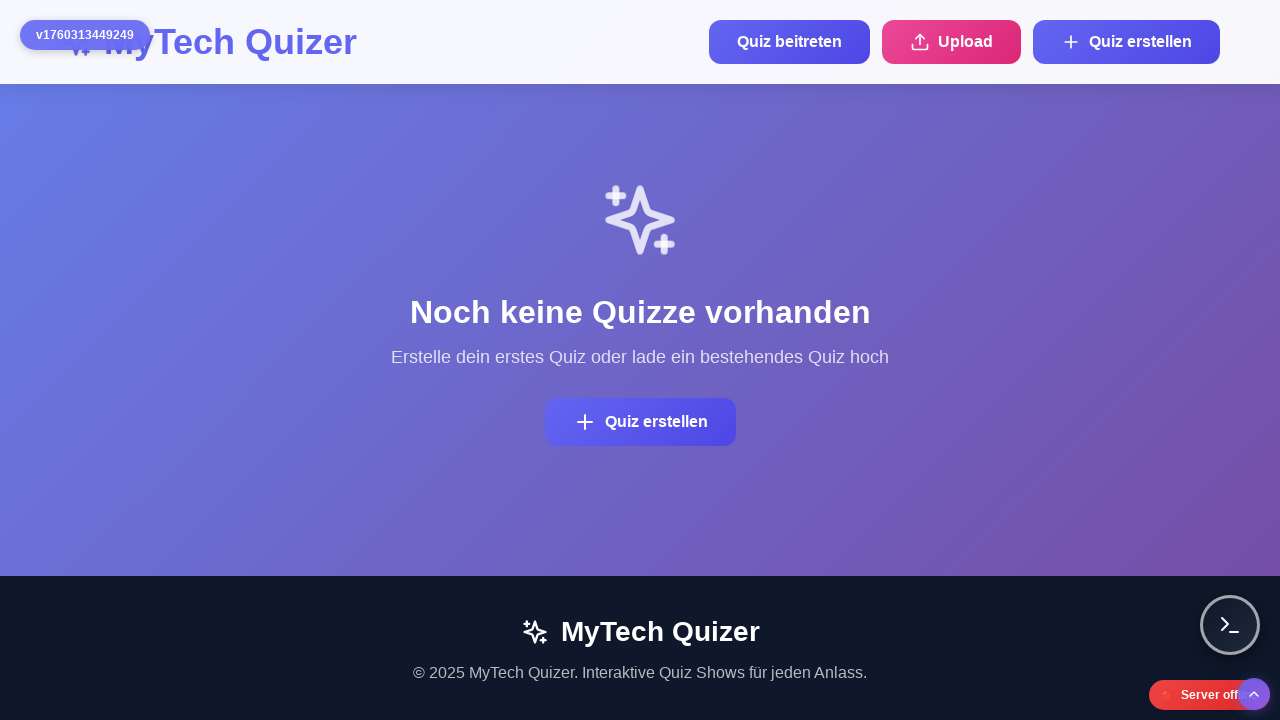